Tests marking individual items as complete by checking their checkboxes.

Starting URL: https://demo.playwright.dev/todomvc

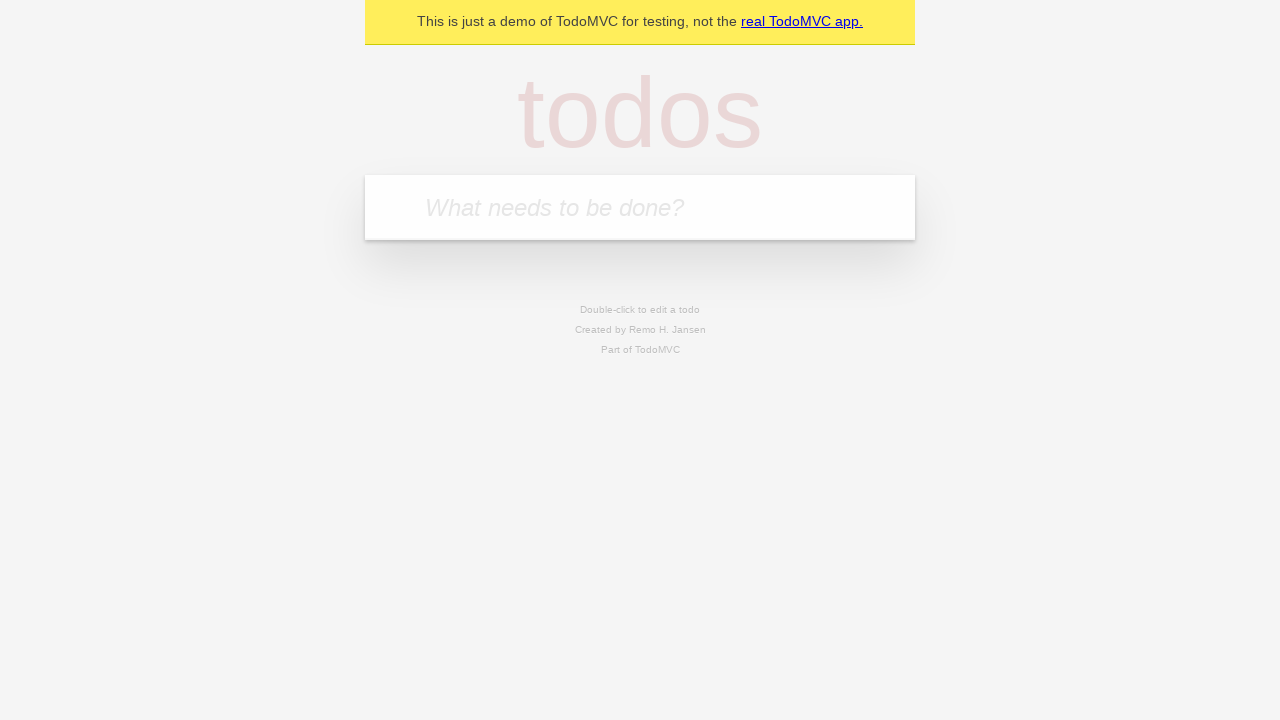

Filled input field with 'buy some cheese' on internal:attr=[placeholder="What needs to be done?"i]
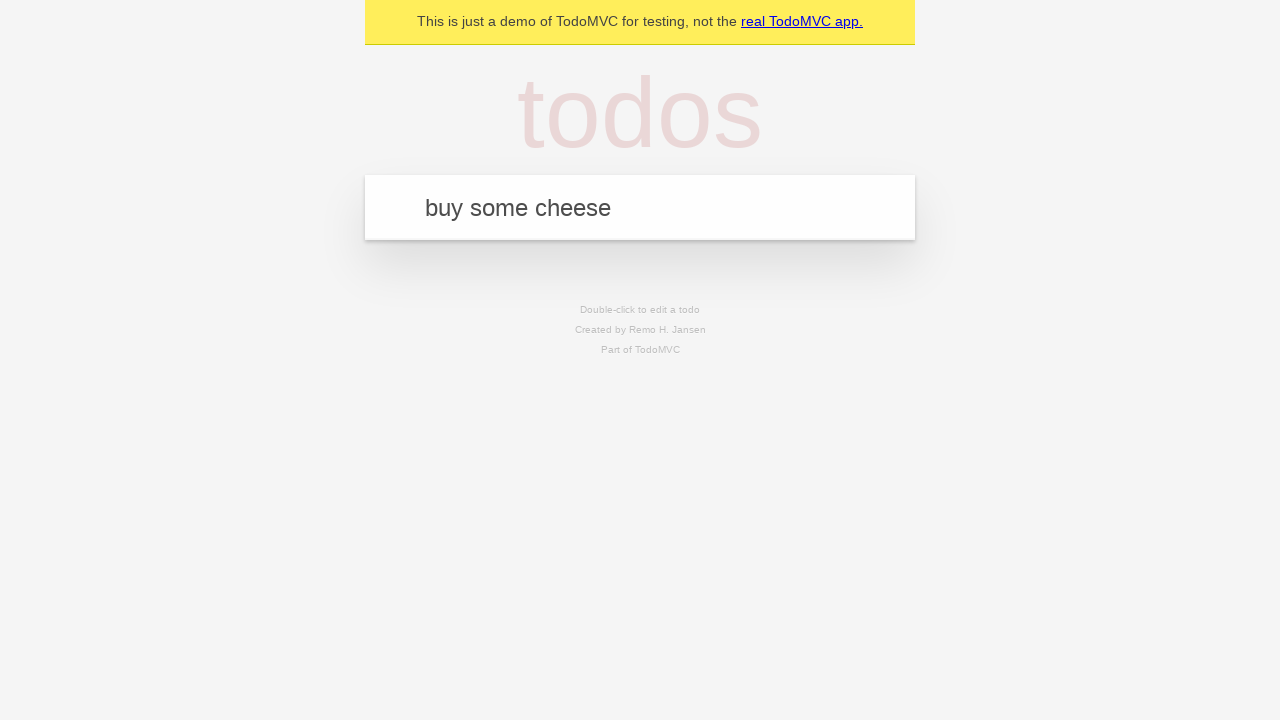

Pressed Enter to add first todo item on internal:attr=[placeholder="What needs to be done?"i]
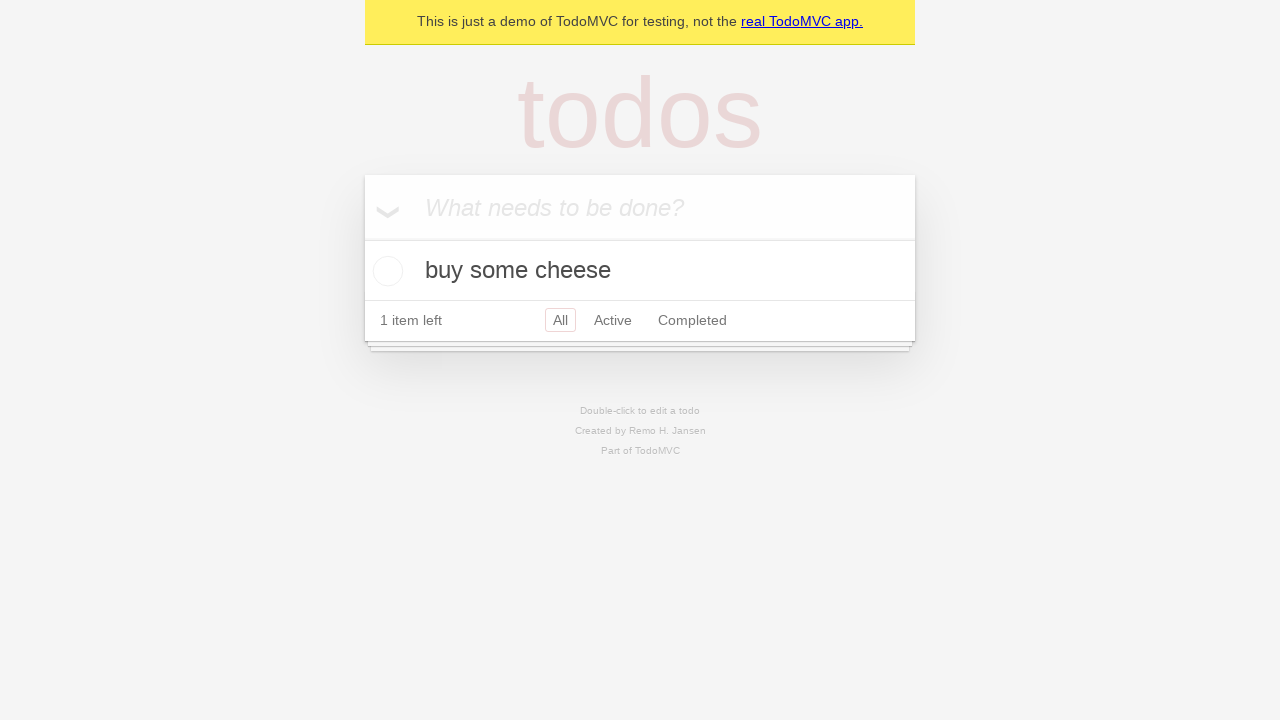

Filled input field with 'feed the cat' on internal:attr=[placeholder="What needs to be done?"i]
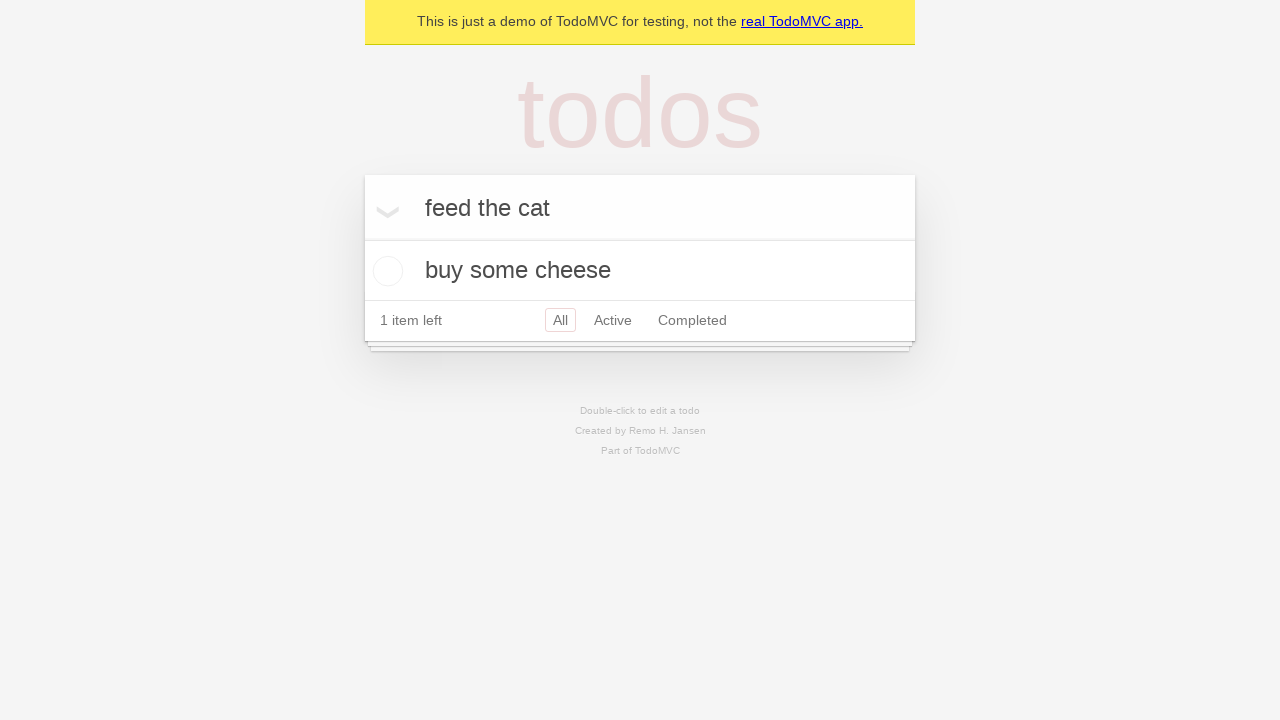

Pressed Enter to add second todo item on internal:attr=[placeholder="What needs to be done?"i]
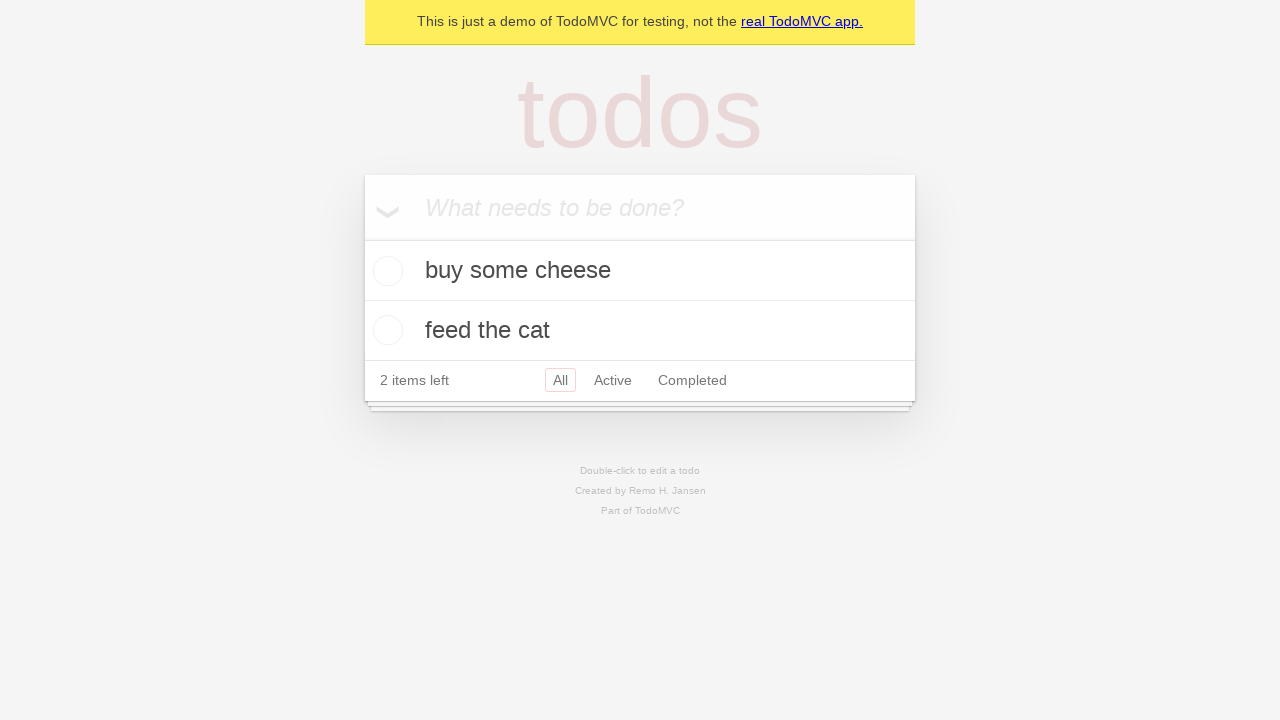

Checked checkbox for first todo item 'buy some cheese' at (385, 271) on internal:testid=[data-testid="todo-item"s] >> nth=0 >> internal:role=checkbox
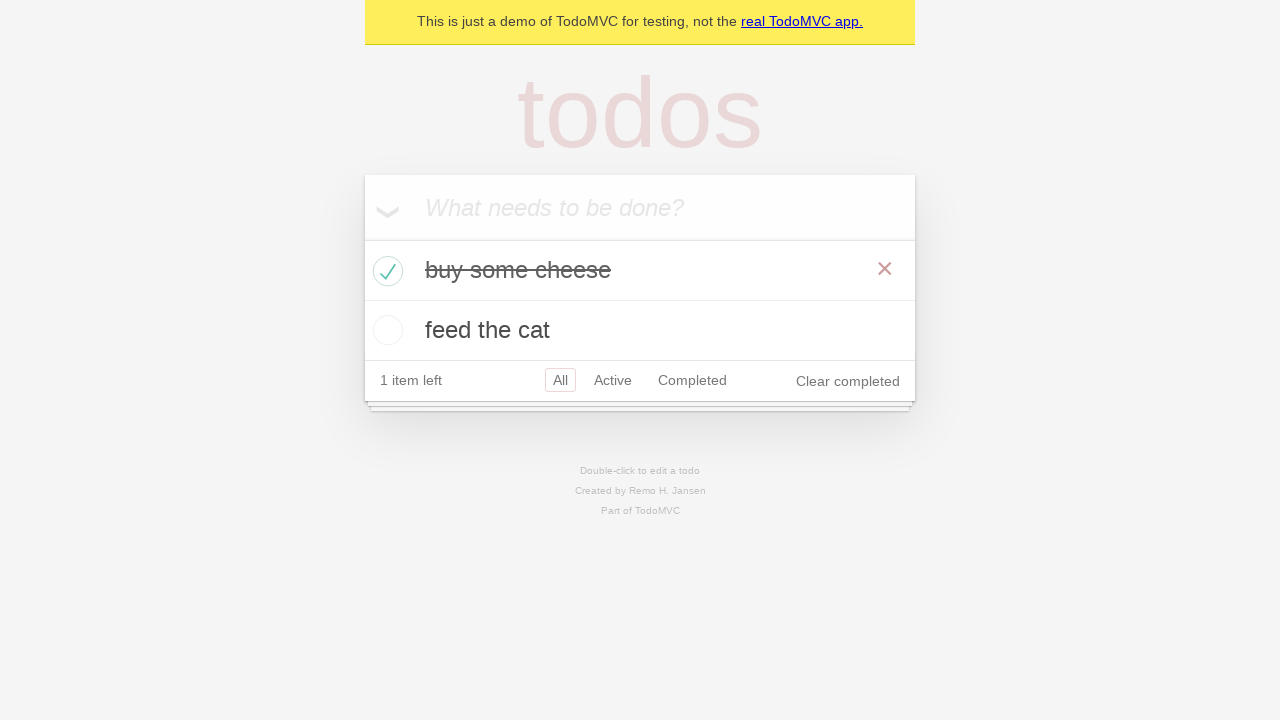

Checked checkbox for second todo item 'feed the cat' at (385, 330) on internal:testid=[data-testid="todo-item"s] >> nth=1 >> internal:role=checkbox
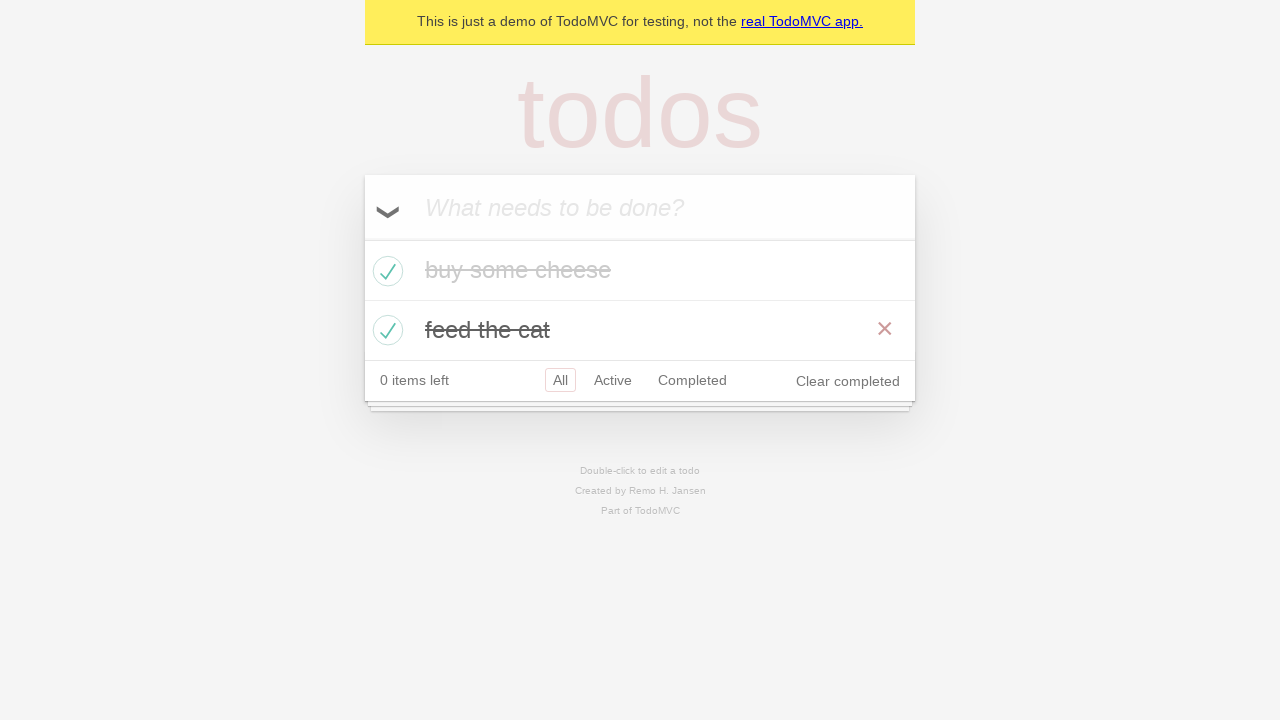

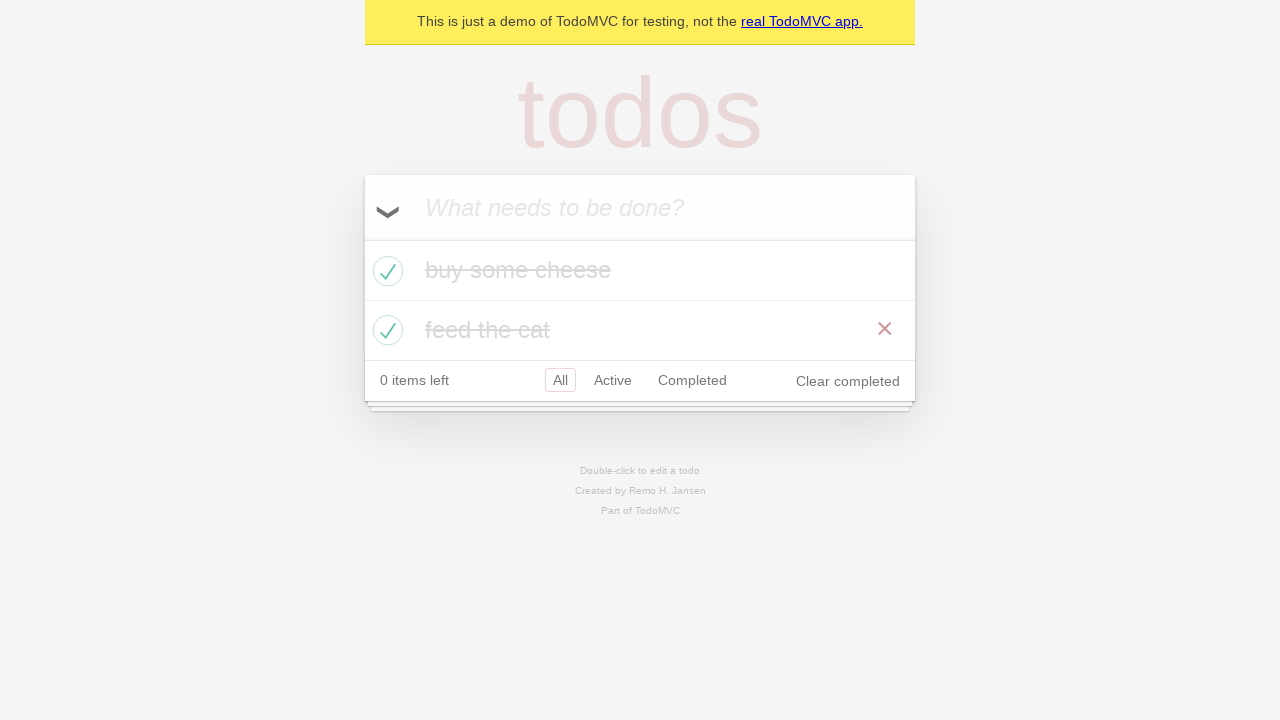